Tests JavaScript alert, confirm, and prompt dialog interactions by triggering each type of alert and handling them appropriately

Starting URL: https://the-internet.herokuapp.com/javascript_alerts

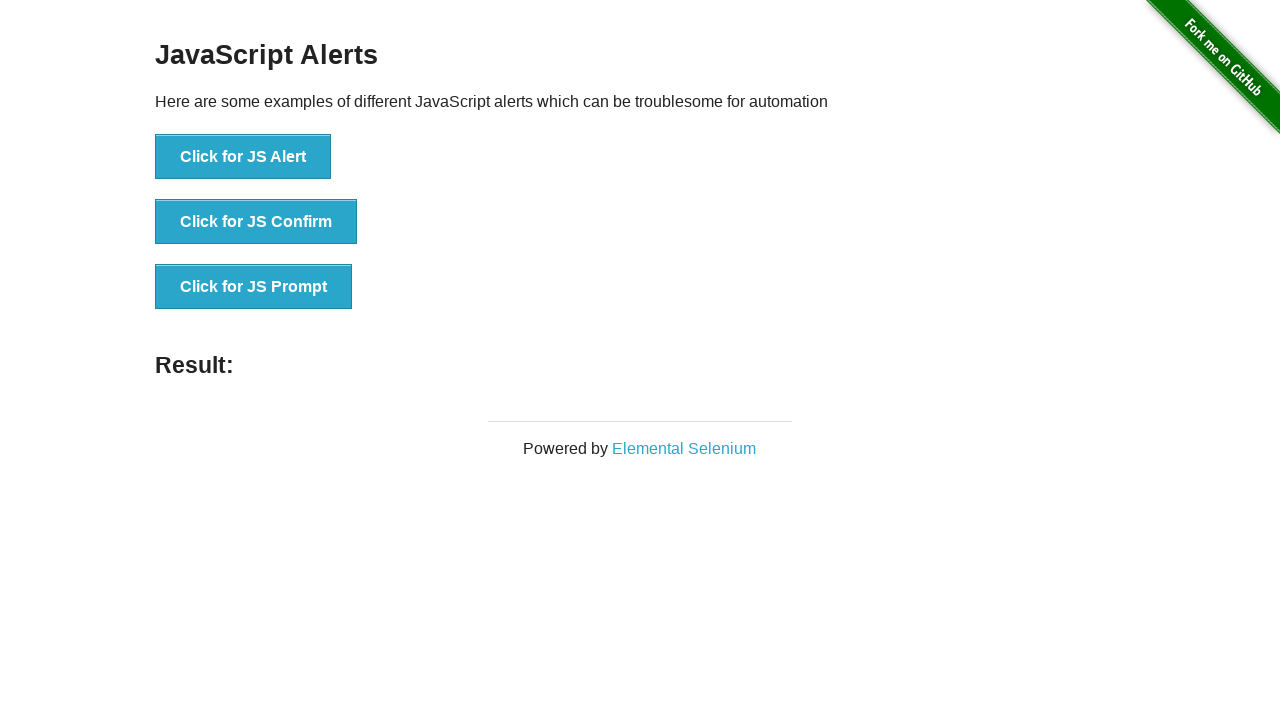

Clicked button to trigger JS Alert dialog at (243, 157) on xpath=//button[text()='Click for JS Alert']
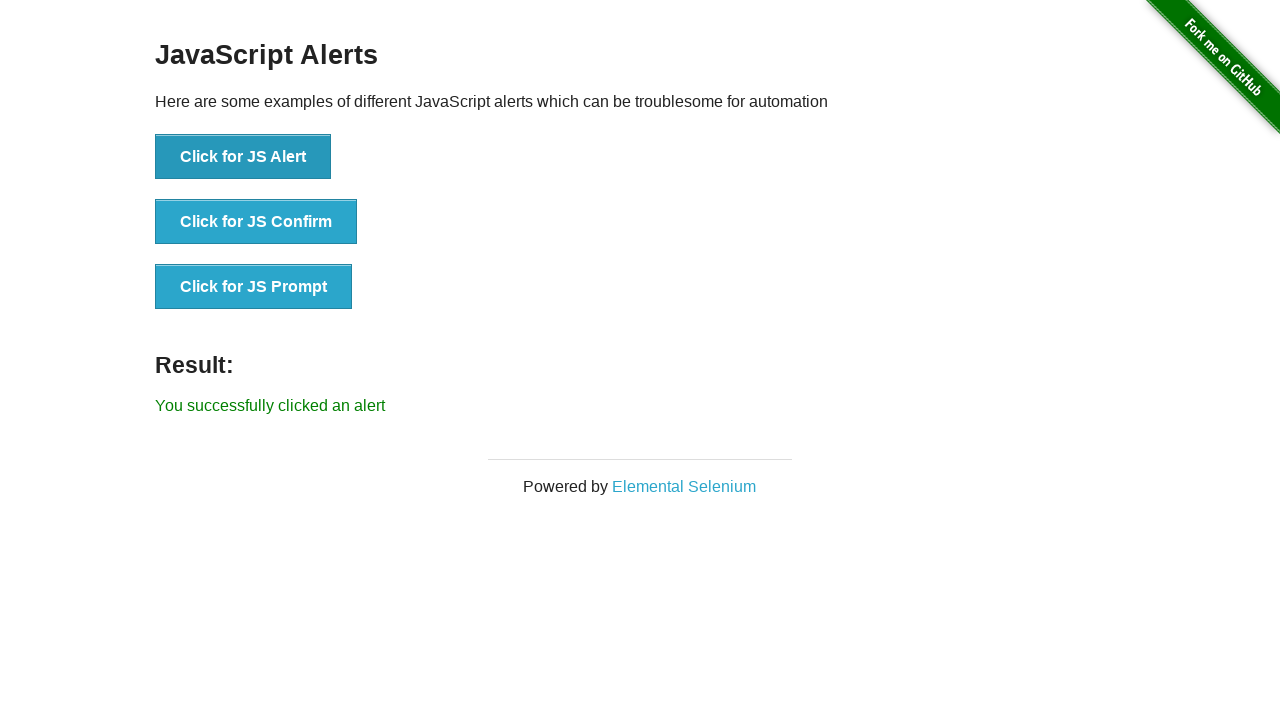

Set up dialog handler to accept alerts
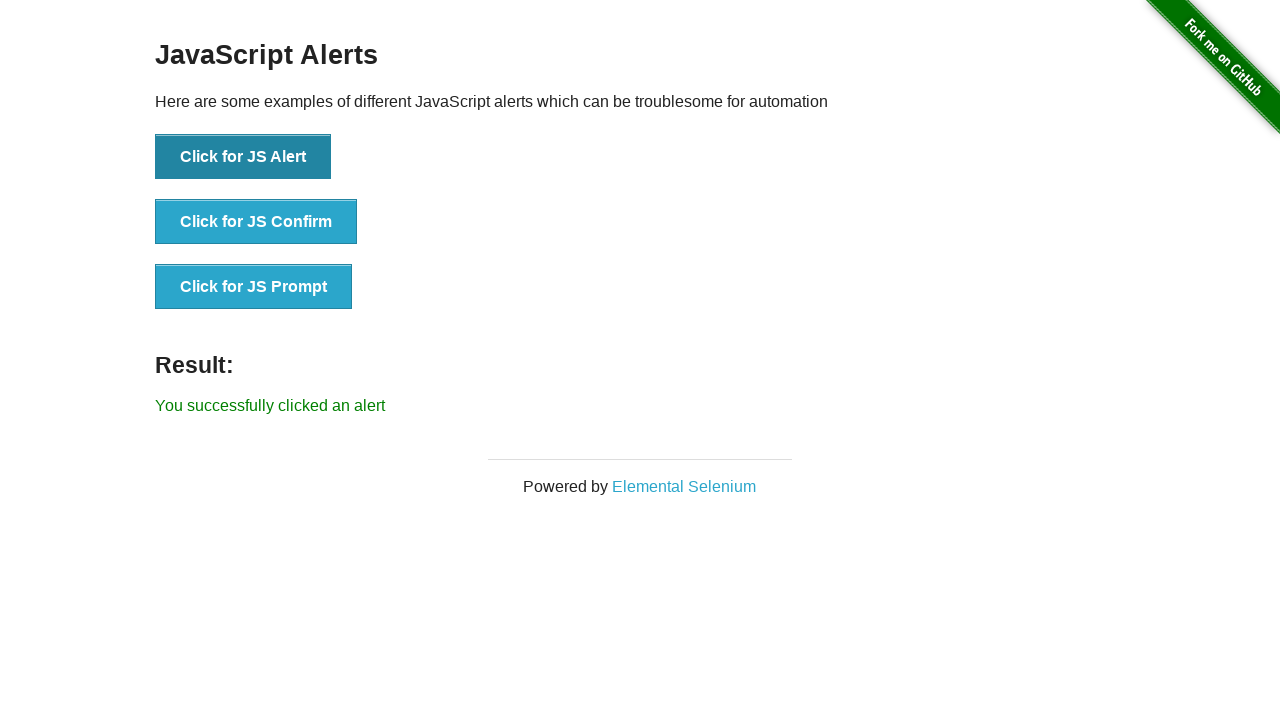

Alert dialog accepted and result displayed
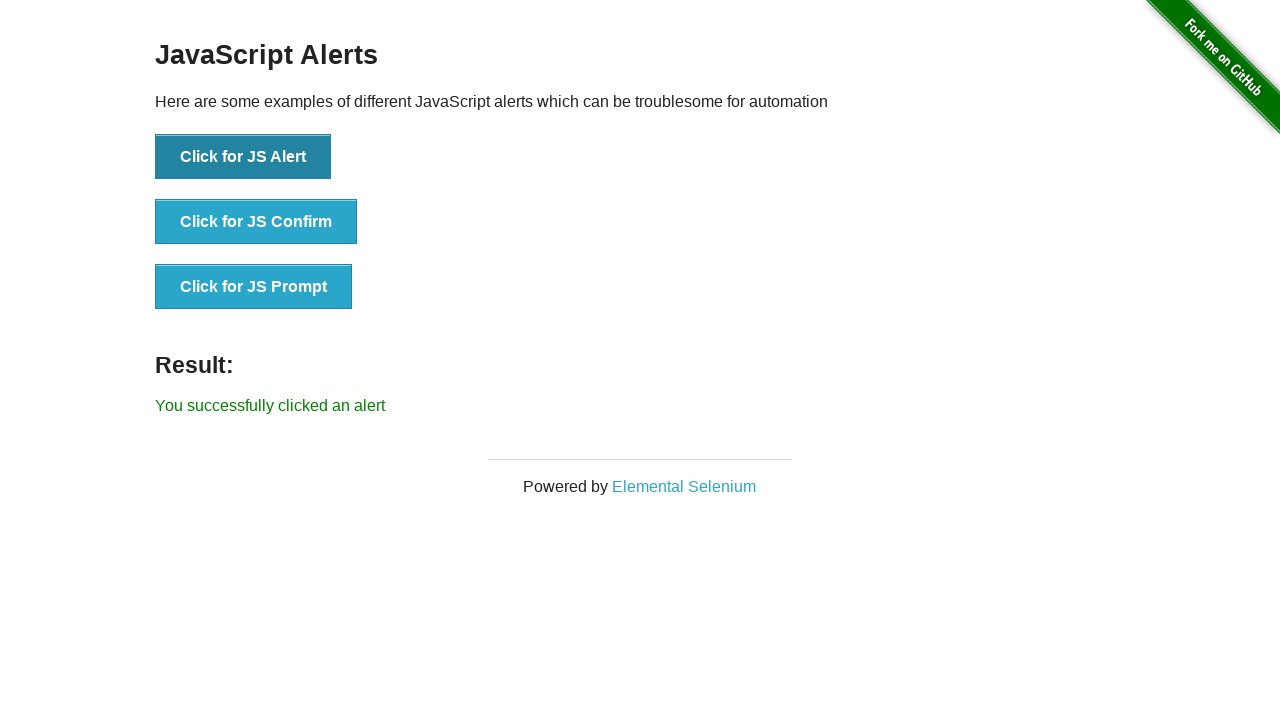

Clicked button to trigger JS Confirm dialog at (256, 222) on xpath=//button[text()='Click for JS Confirm']
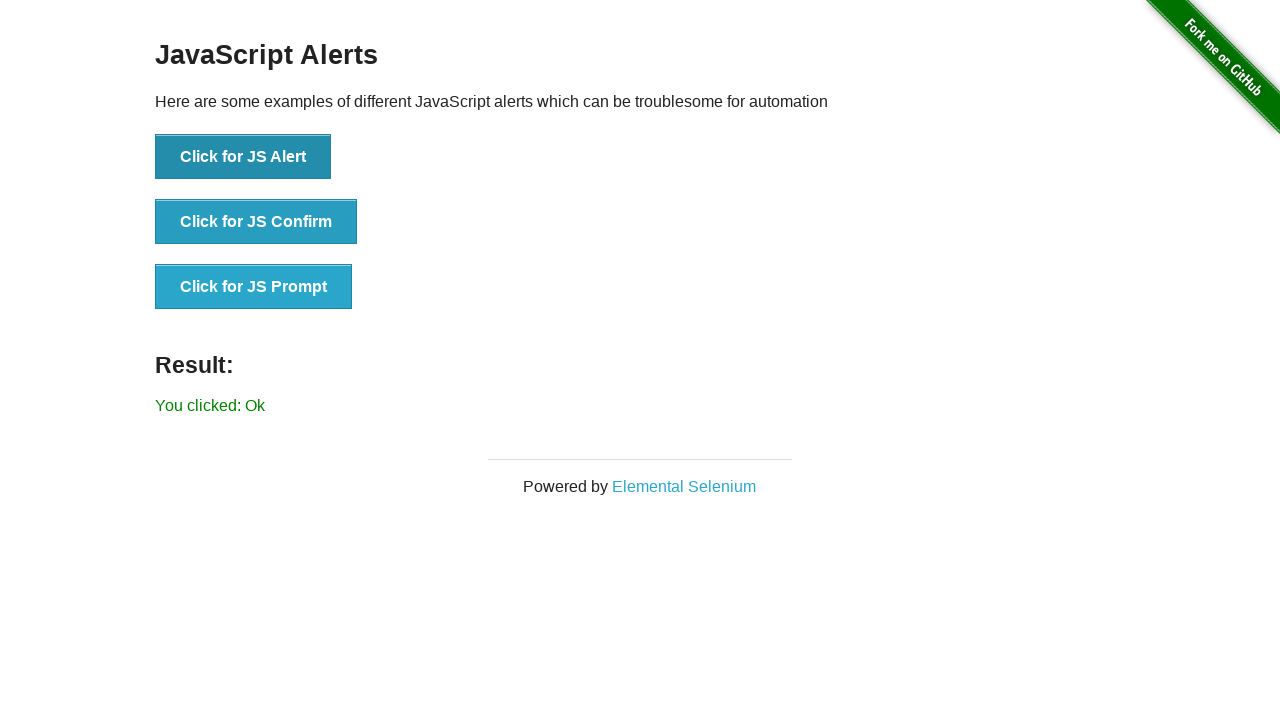

Set up dialog handler to dismiss confirm dialog
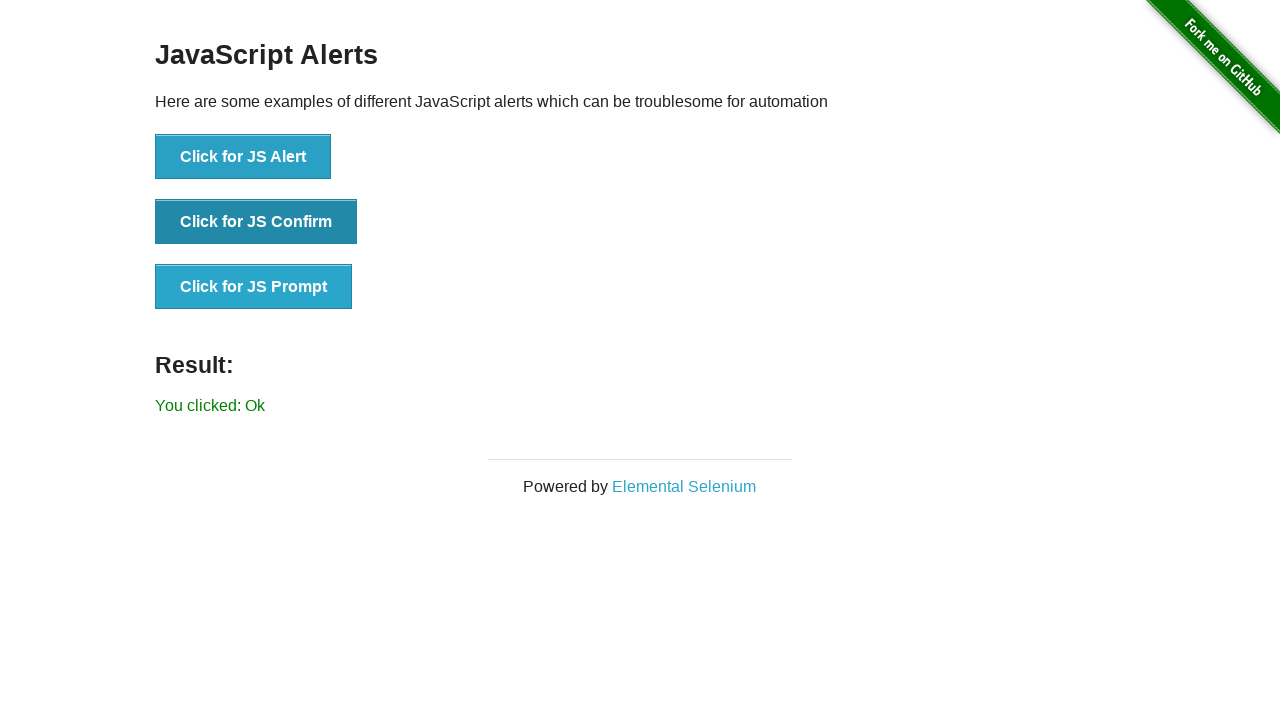

Confirm dialog dismissed and result updated
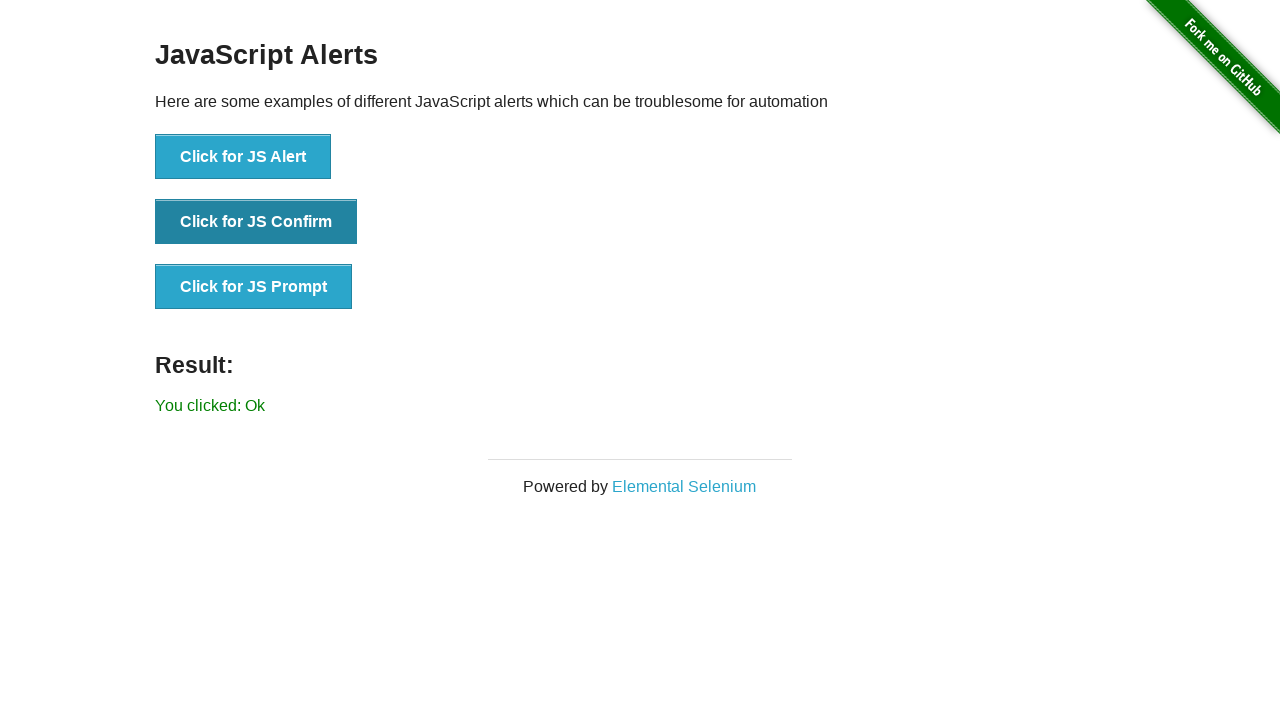

Clicked button to trigger JS Prompt dialog at (254, 287) on xpath=//button[text()='Click for JS Prompt']
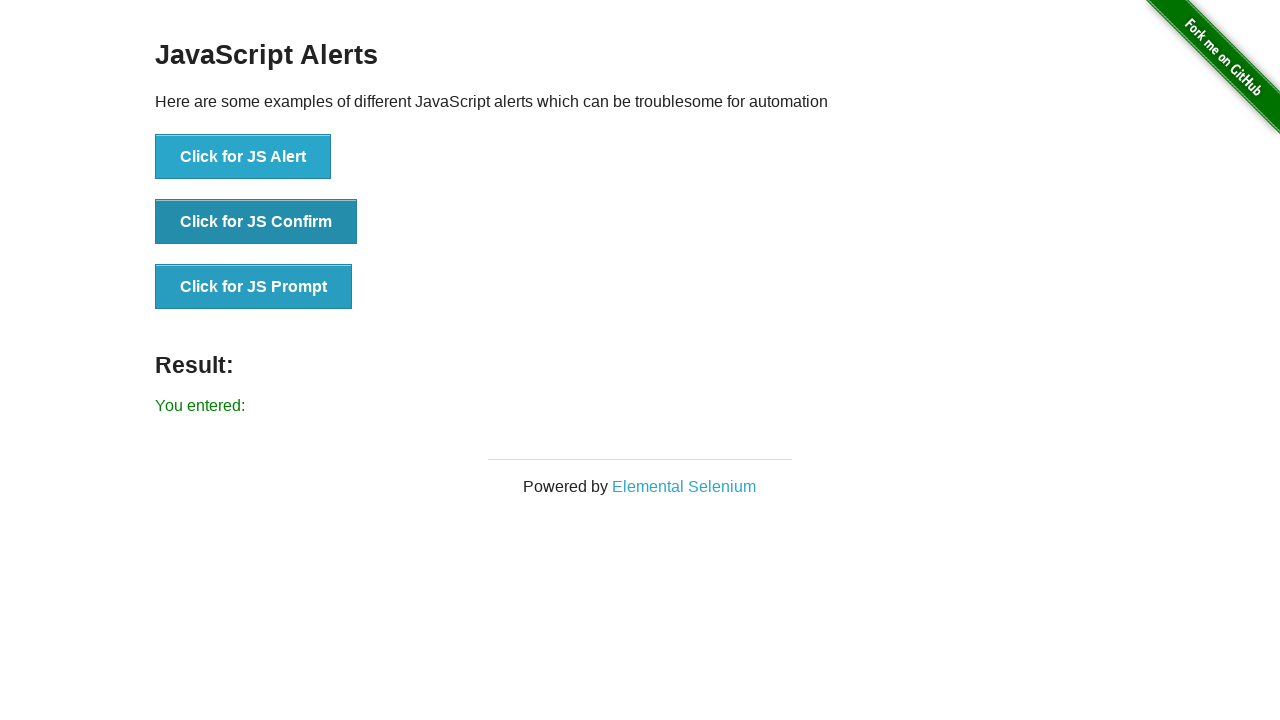

Set up dialog handler to enter text and accept prompt
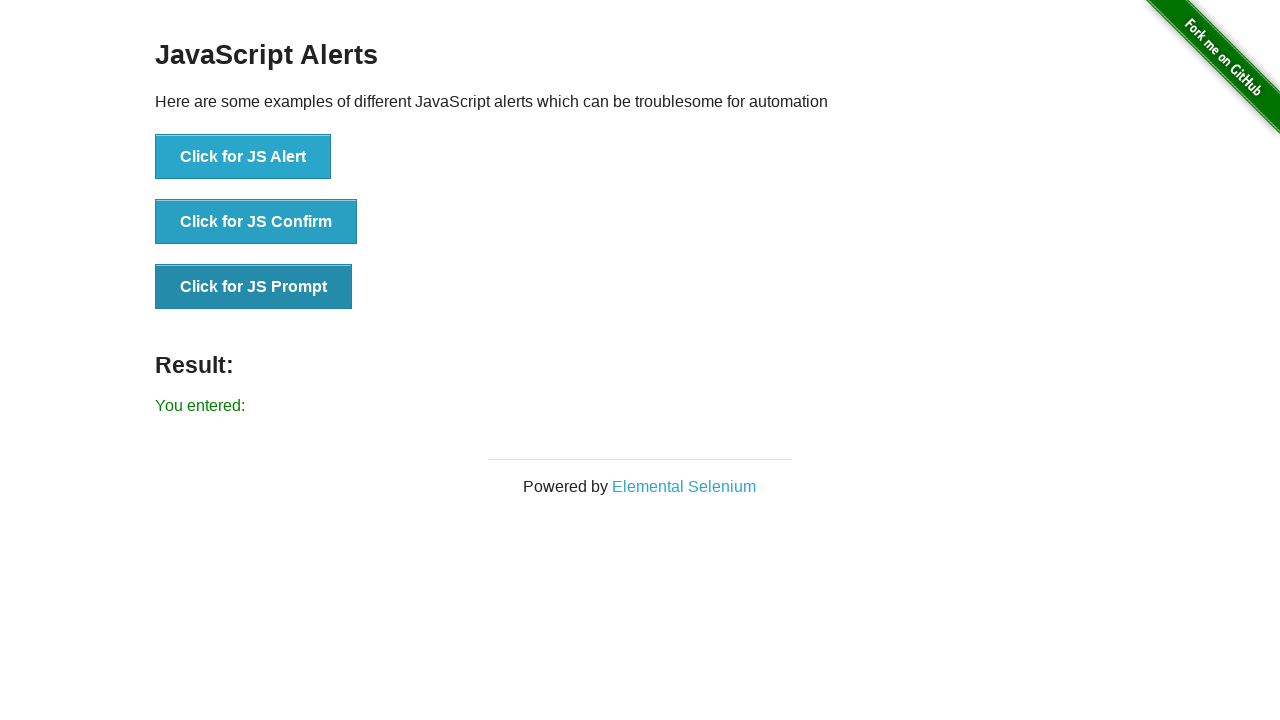

Prompt dialog accepted with text 'Hello, World!' and result updated
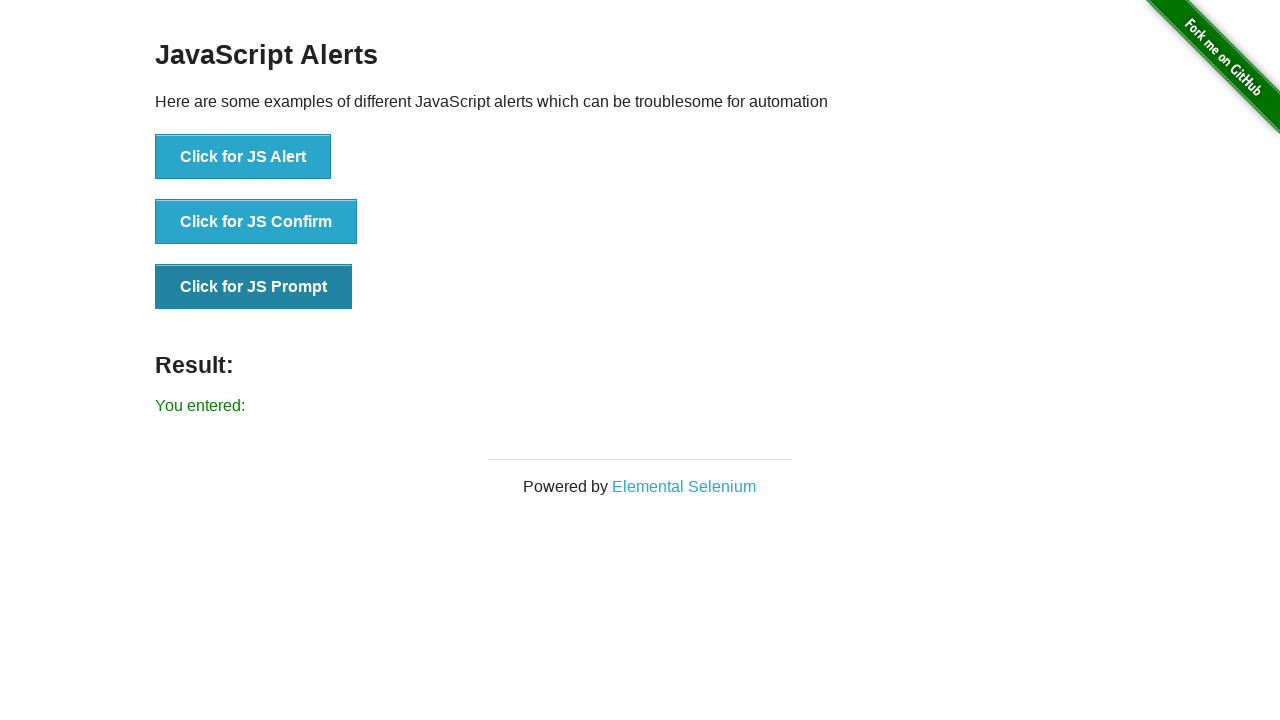

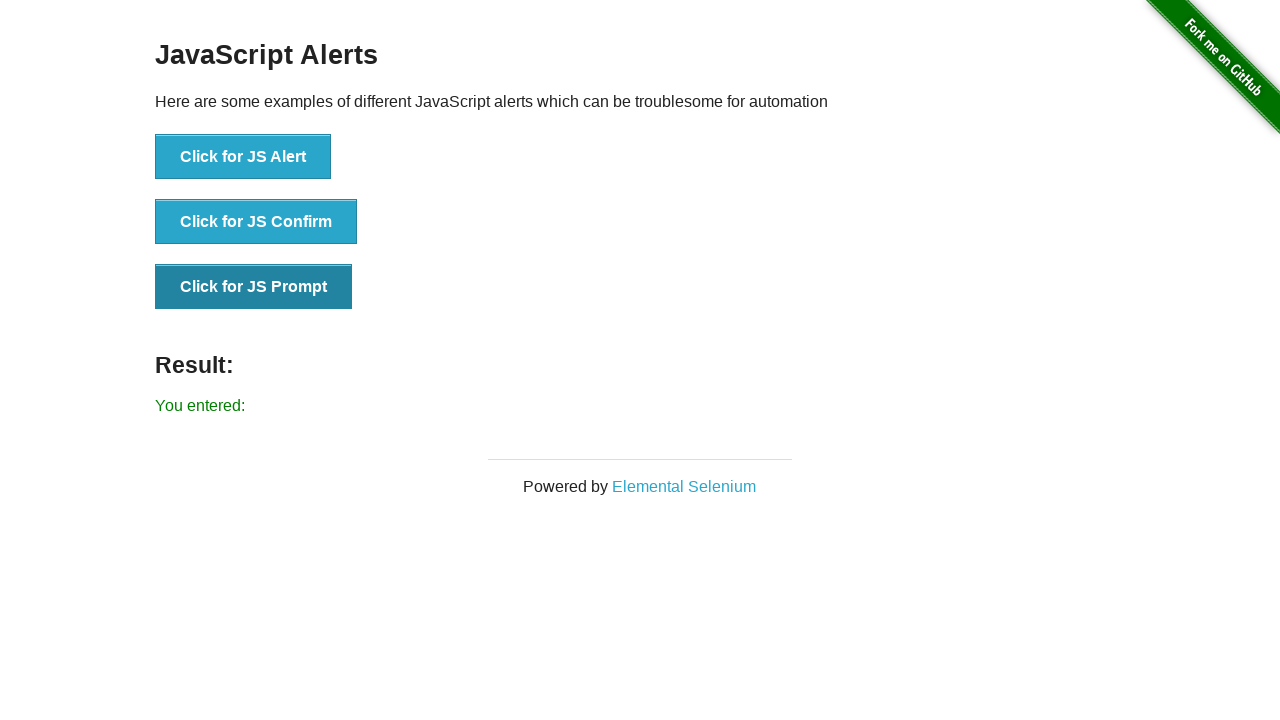